Uses MyKitchenCalculator recipe converter to input ingredients, set original and desired serving sizes, and convert the recipe portions

Starting URL: https://mykitchencalculator.com/recipeconverter.html

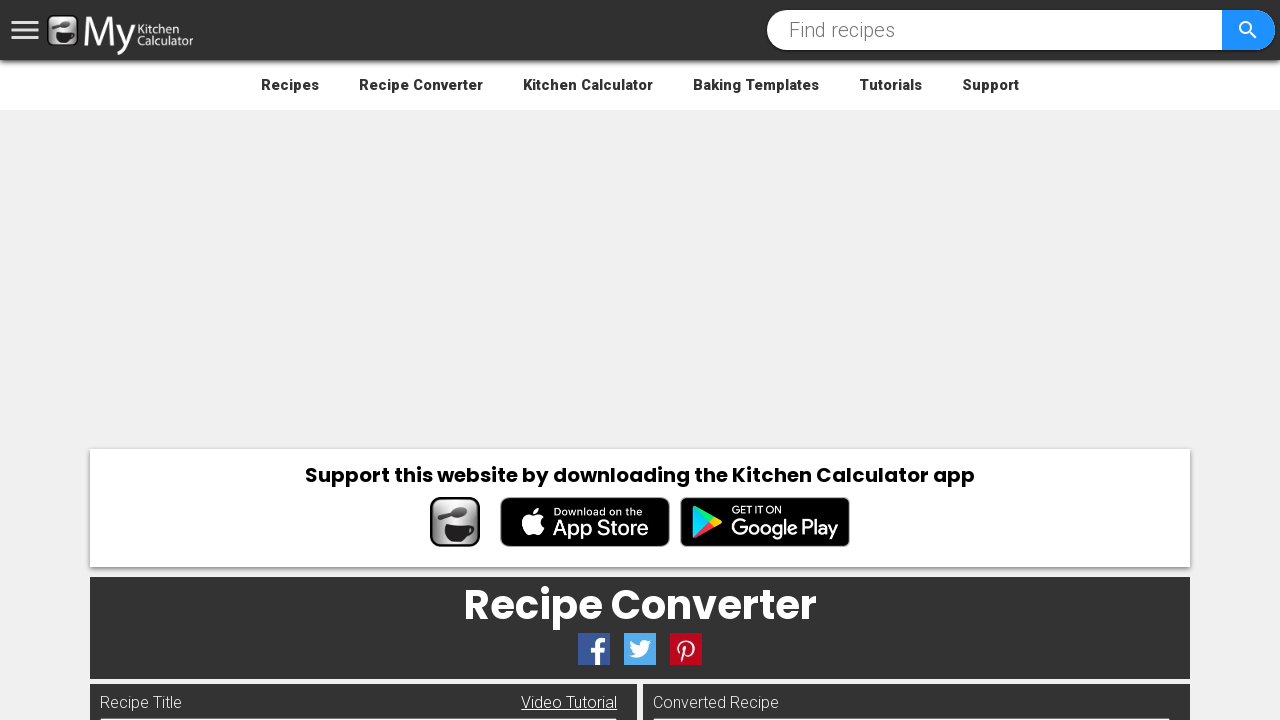

Filled recipe input with sample ingredients (flour, sugar, eggs, butter) on #recipein
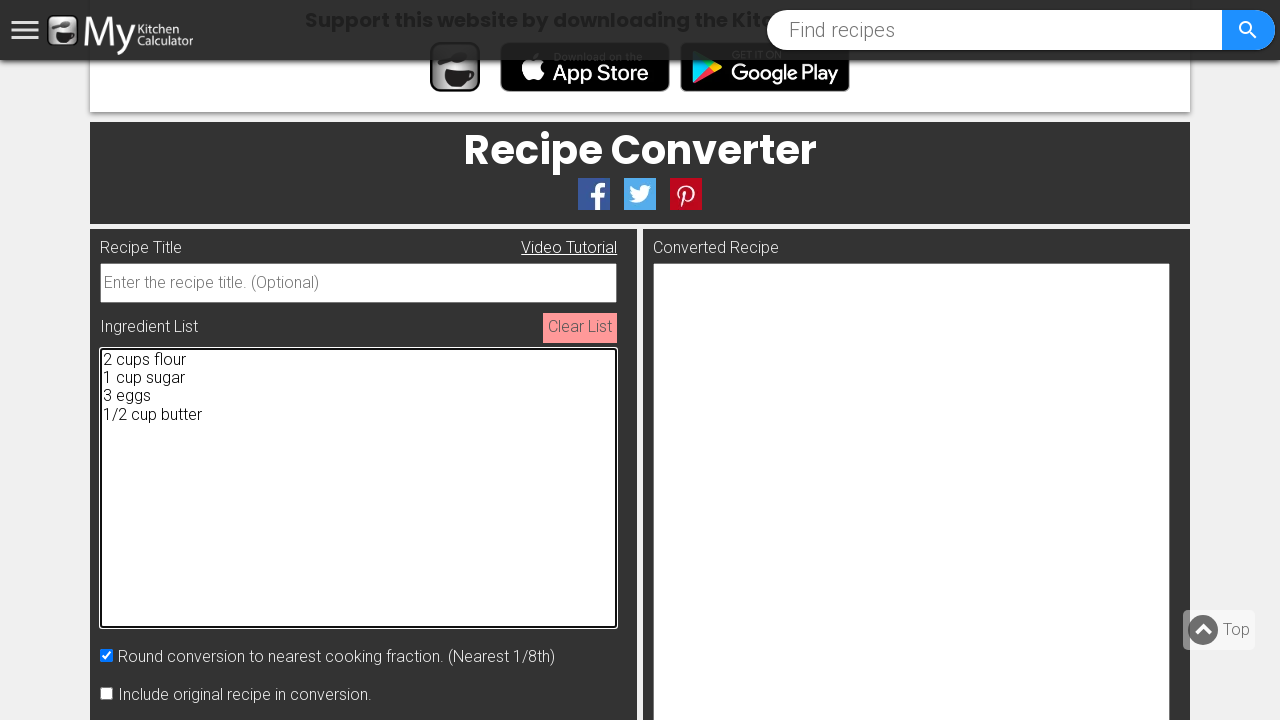

Pressed Tab to move to next field
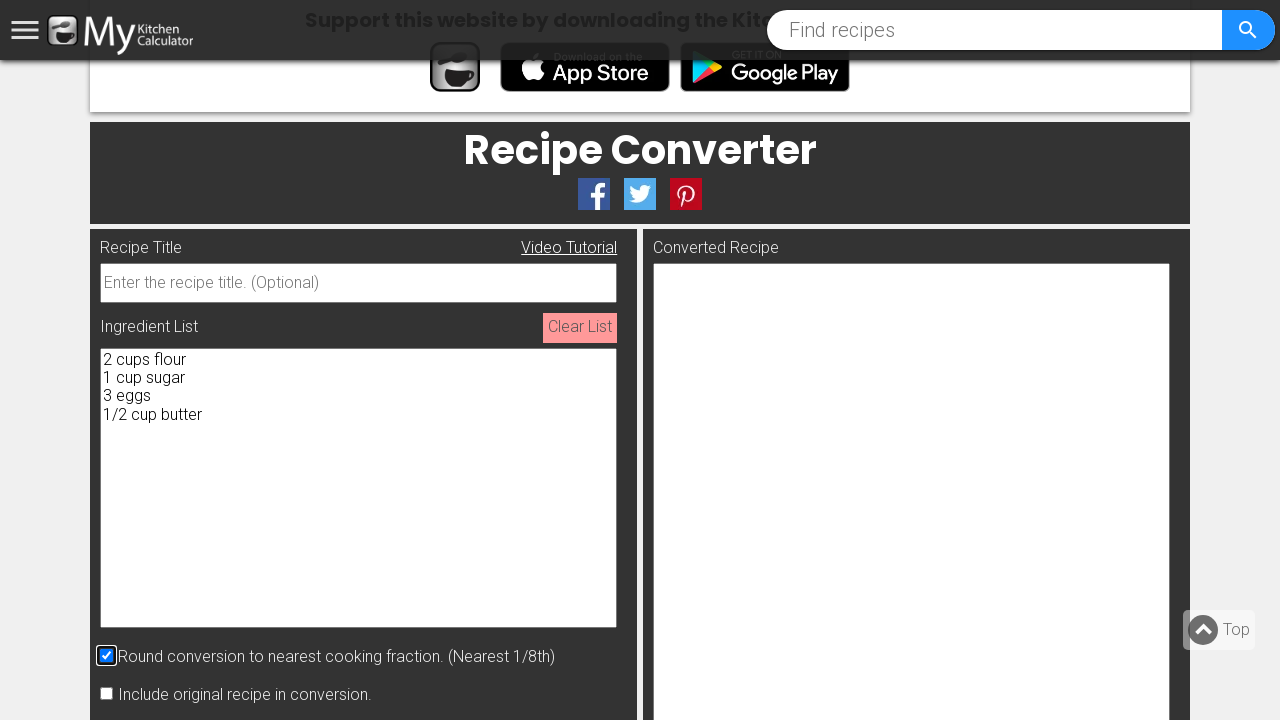

Clicked on the portion tab at (488, 360) on #portionTab
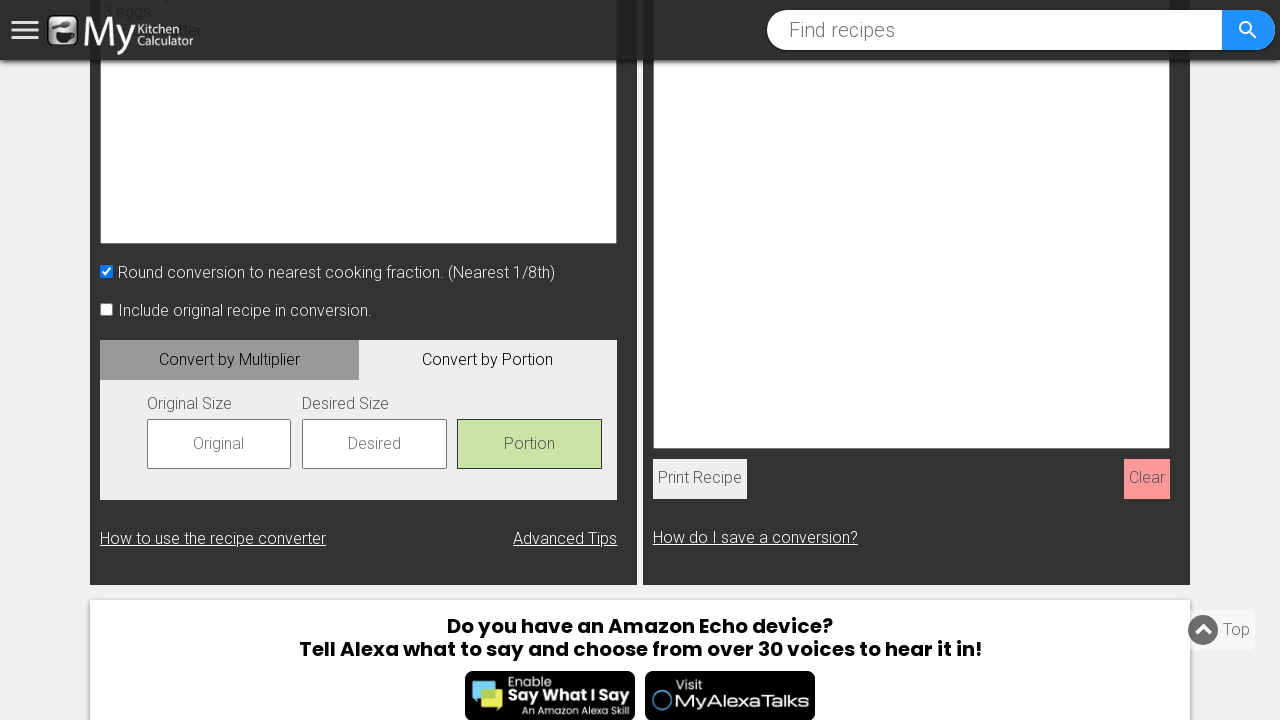

Filled original yield field with value '4' on #oyield
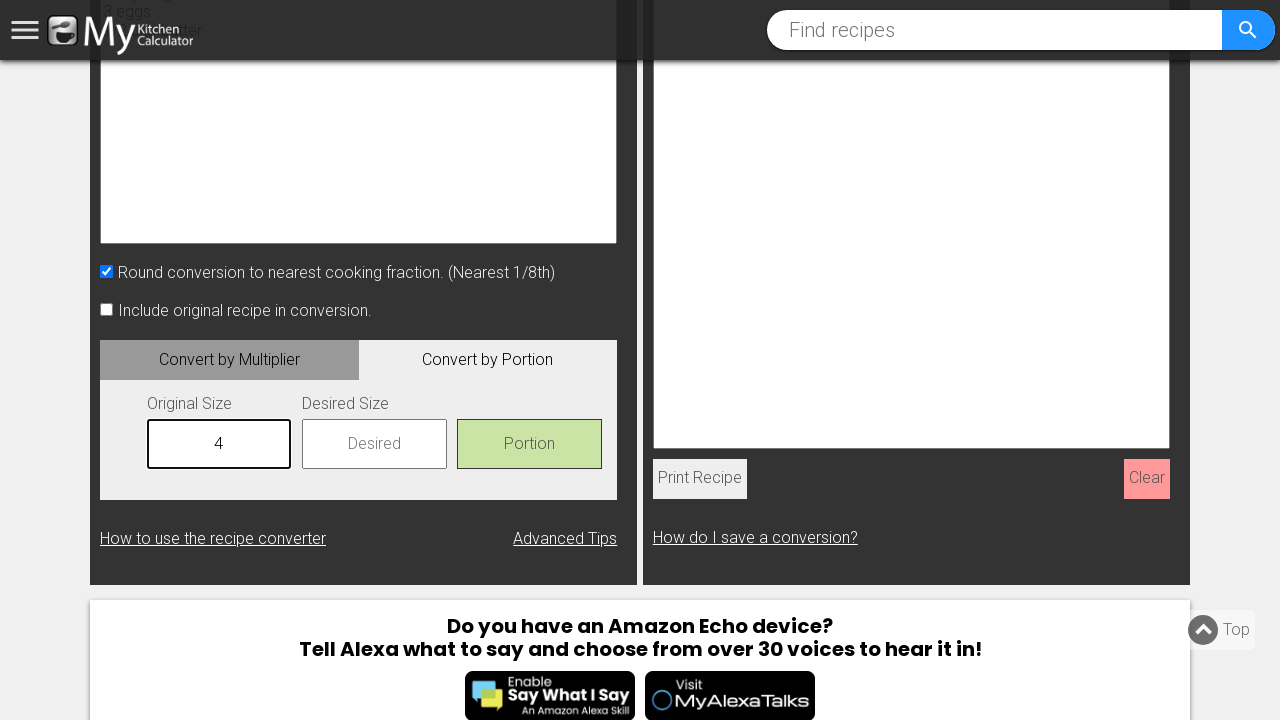

Pressed Enter to confirm original yield
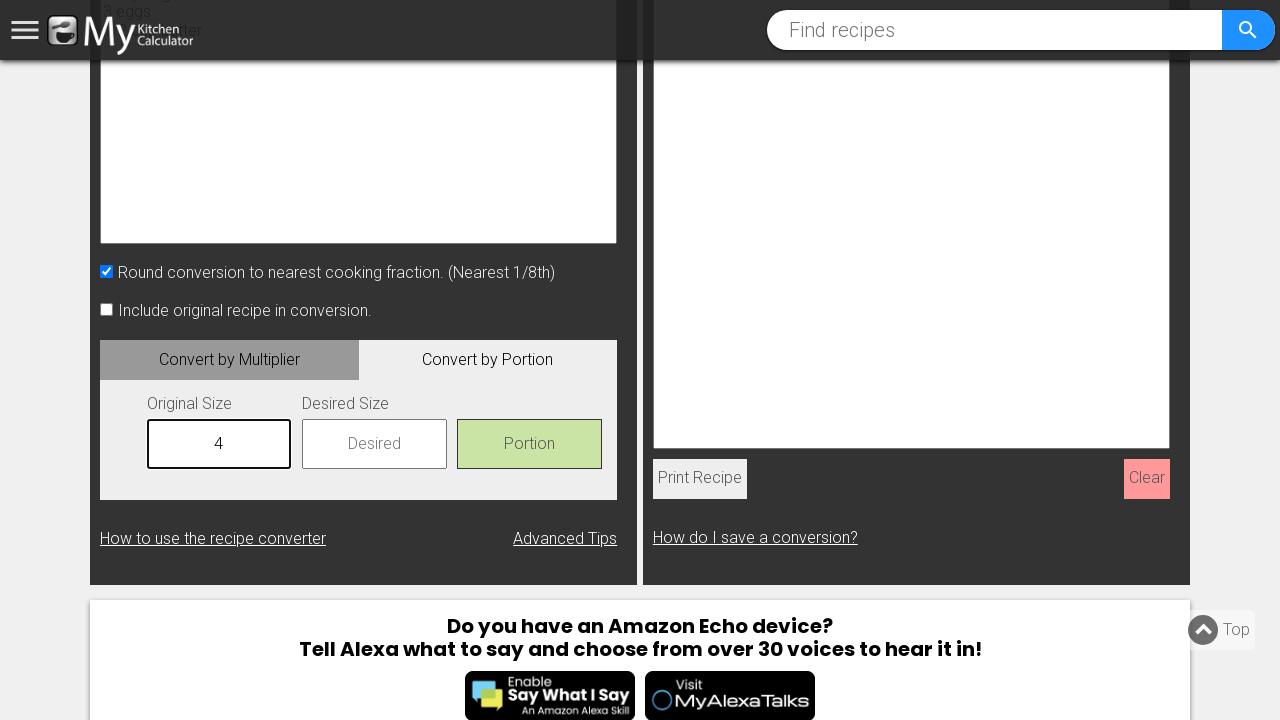

Filled desired yield field with value '8' on #dyield
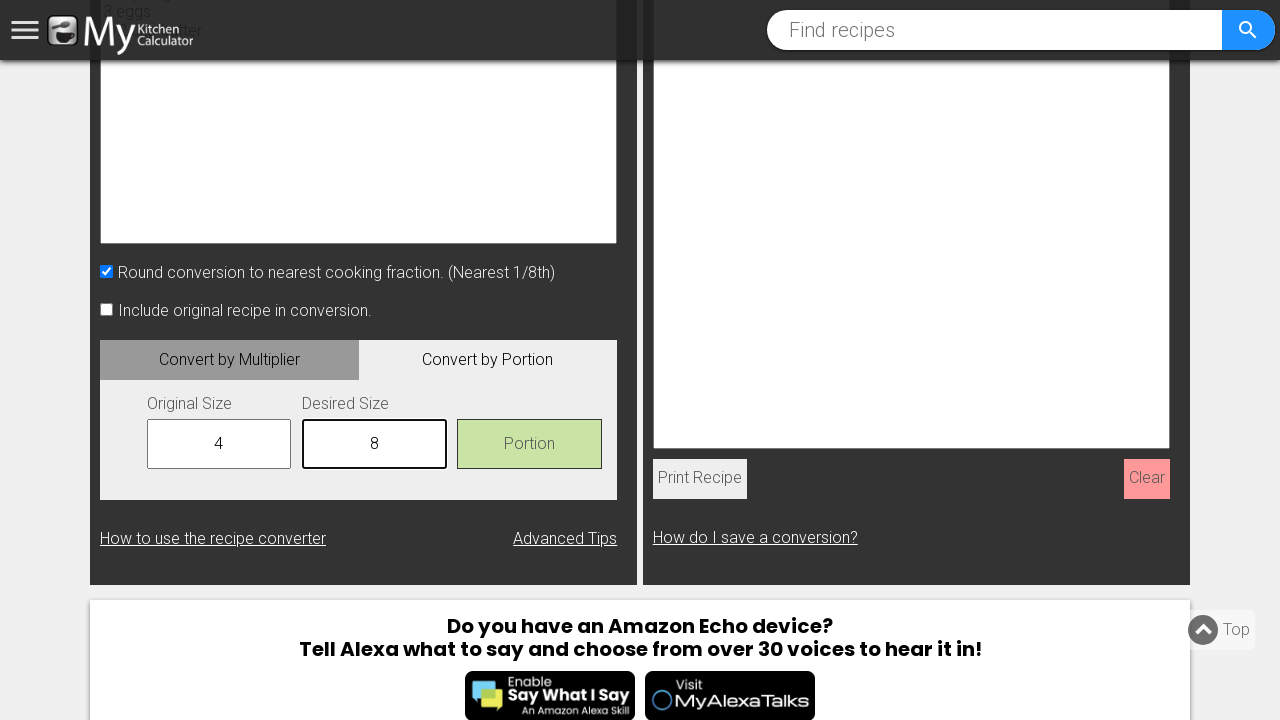

Pressed Enter to confirm desired yield
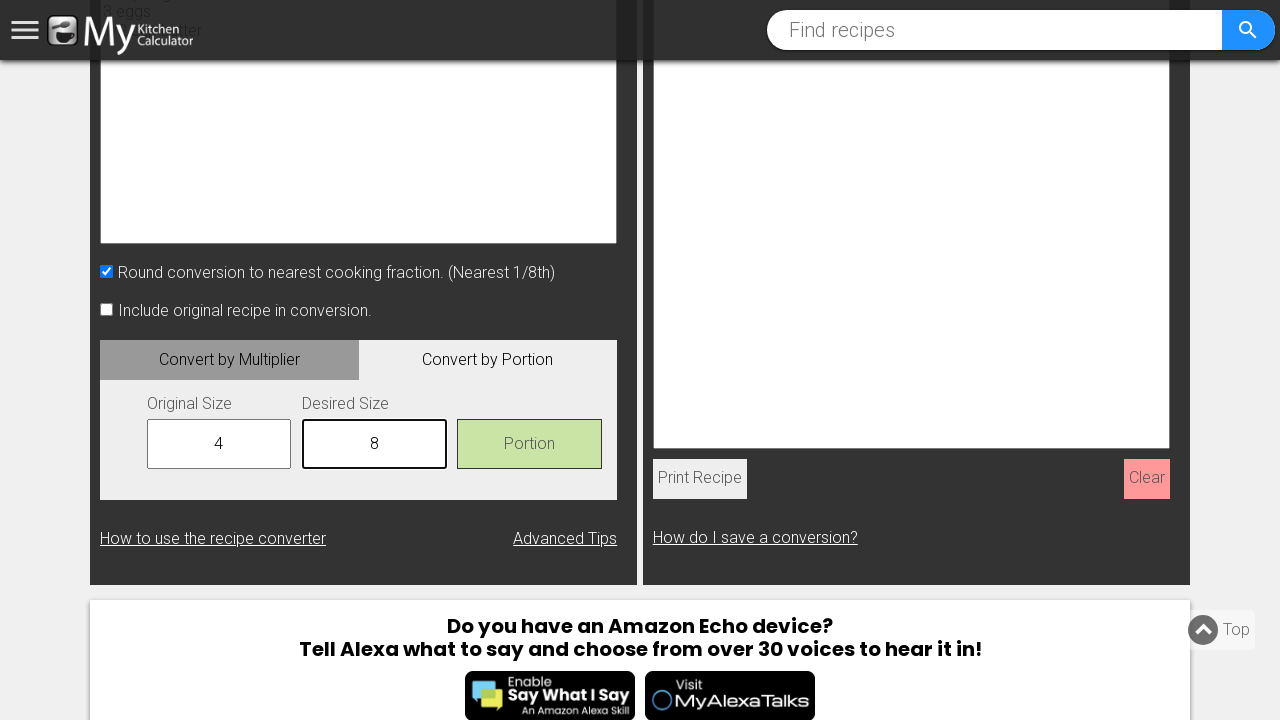

Clicked portion convert button to convert recipe from 4 to 8 servings at (529, 444) on #portionButton
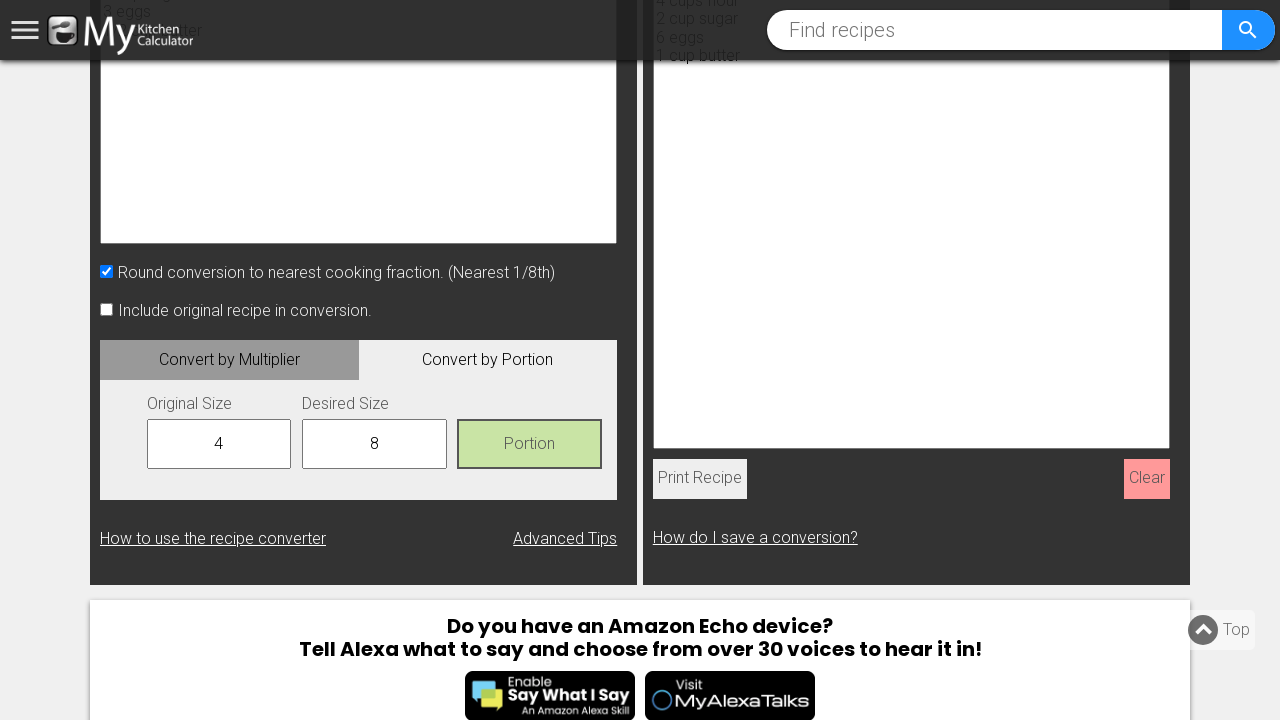

Waited 2 seconds for conversion to complete
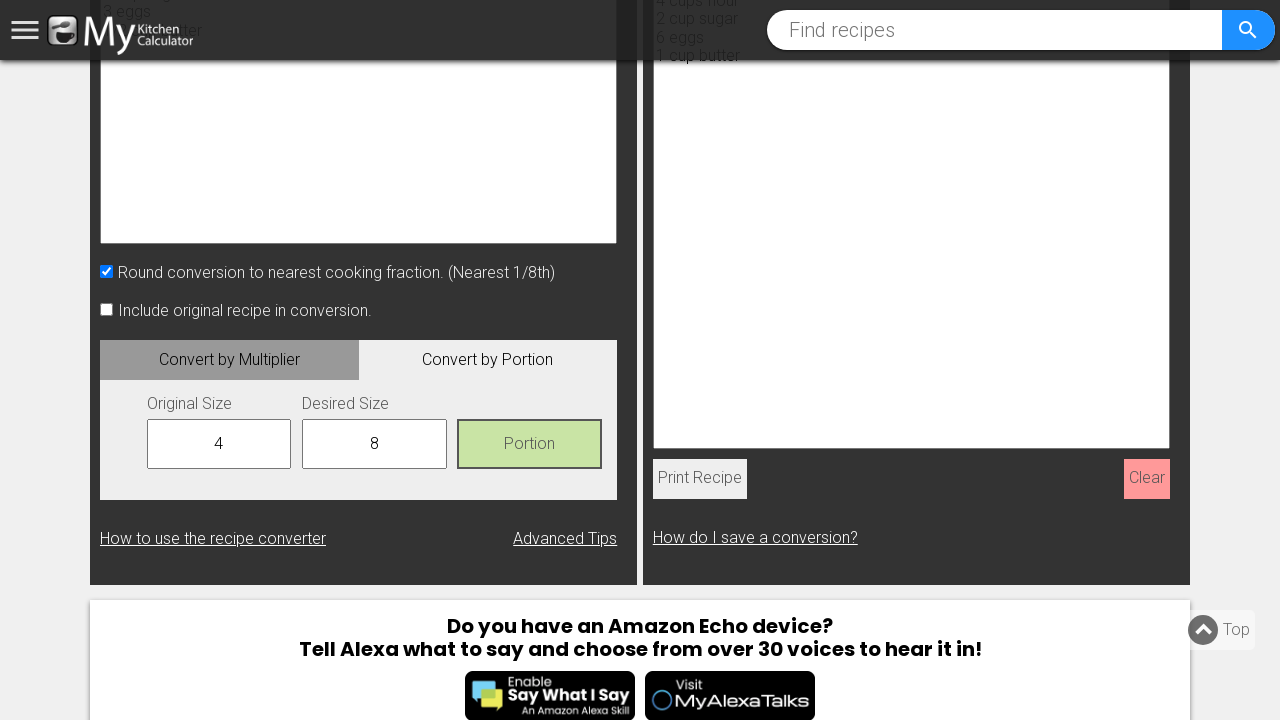

Recipe output appeared - conversion completed successfully
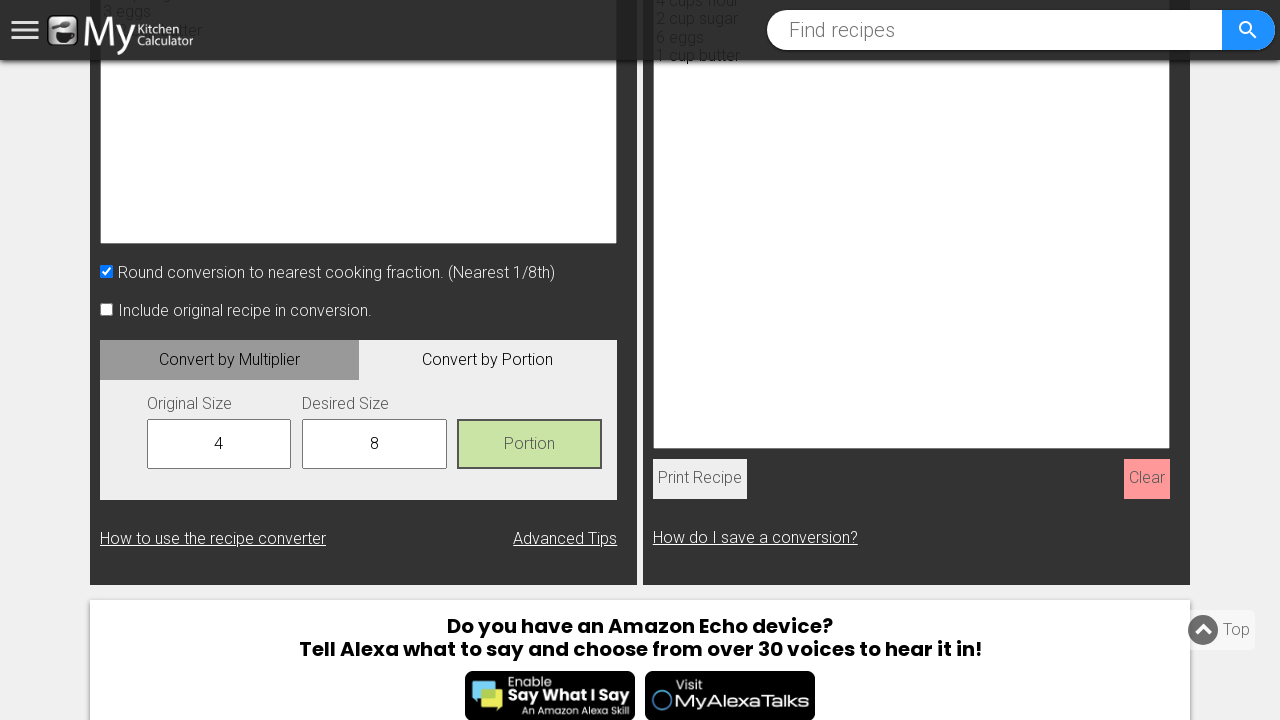

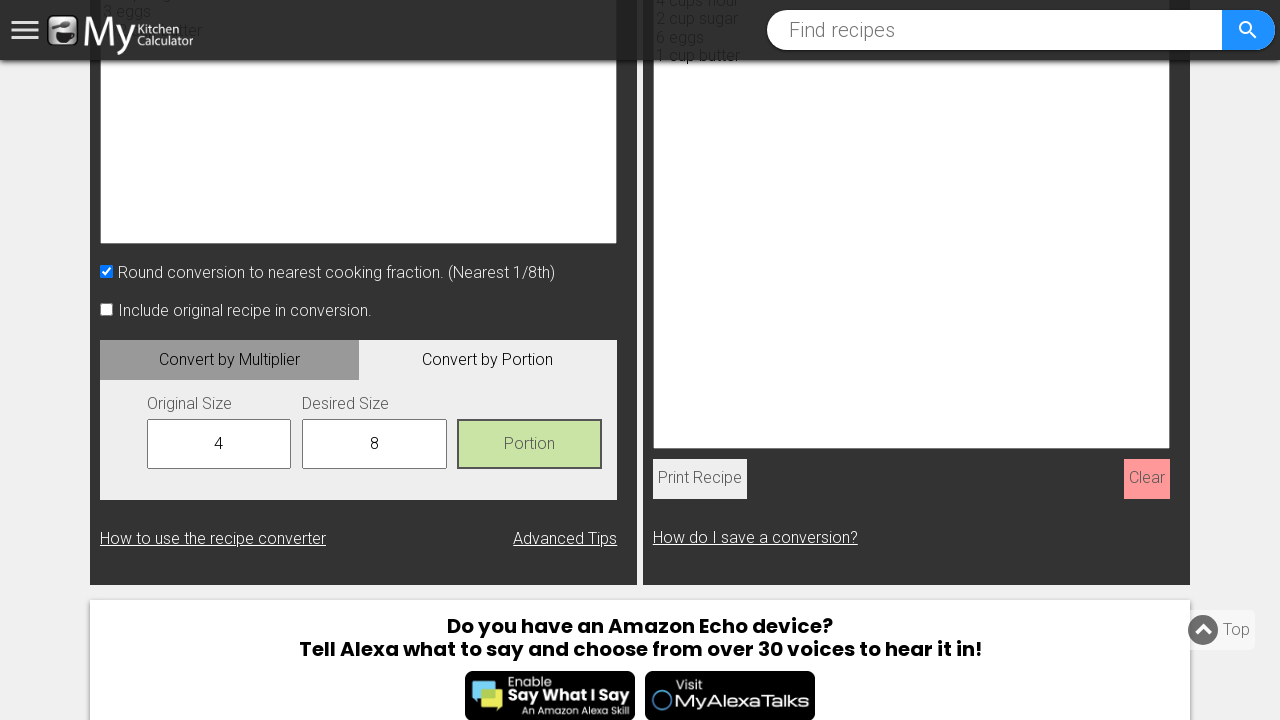